Tests that the currently applied filter link is highlighted with selected class

Starting URL: https://demo.playwright.dev/todomvc

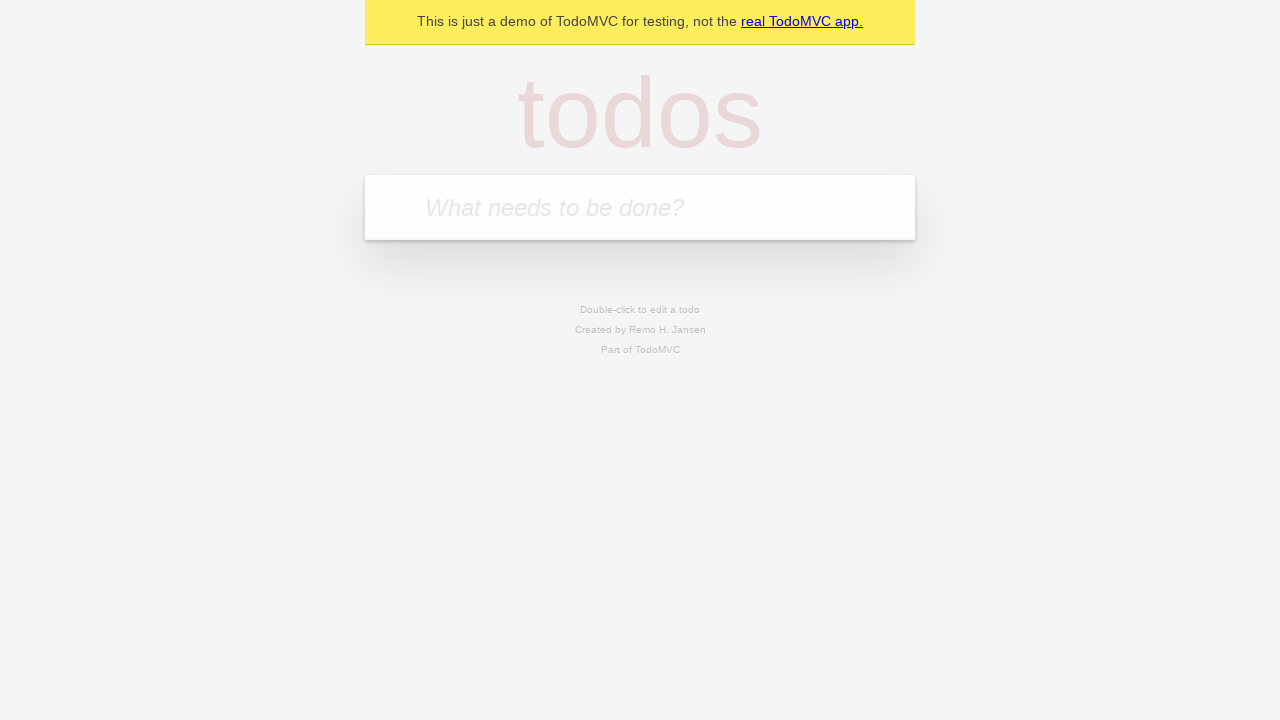

Filled todo input with 'buy some cheese' on internal:attr=[placeholder="What needs to be done?"i]
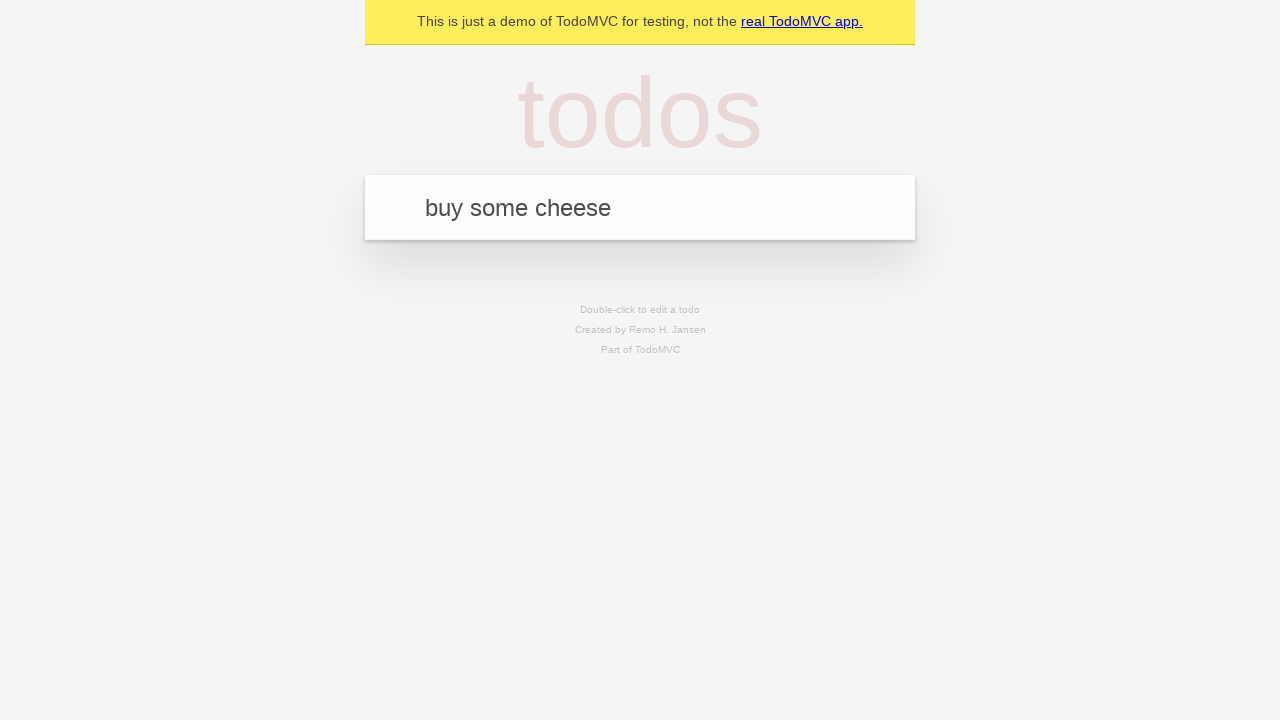

Pressed Enter to create todo 'buy some cheese' on internal:attr=[placeholder="What needs to be done?"i]
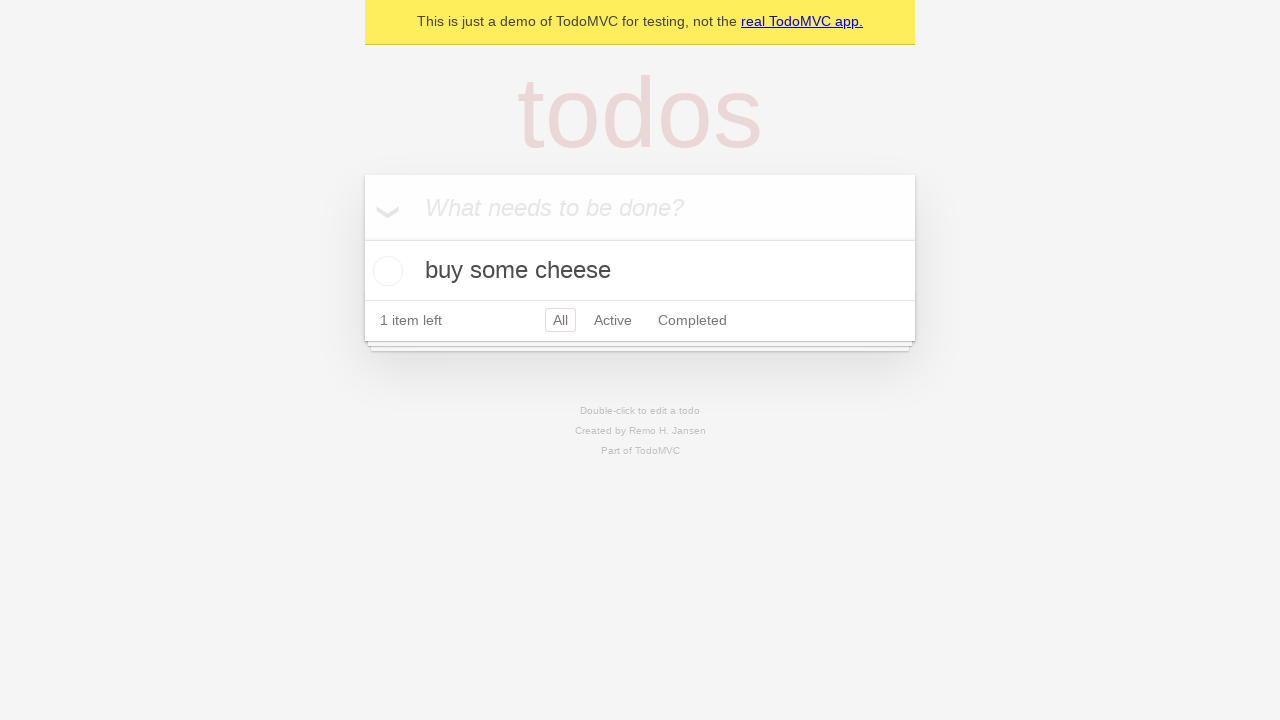

Filled todo input with 'feed the cat' on internal:attr=[placeholder="What needs to be done?"i]
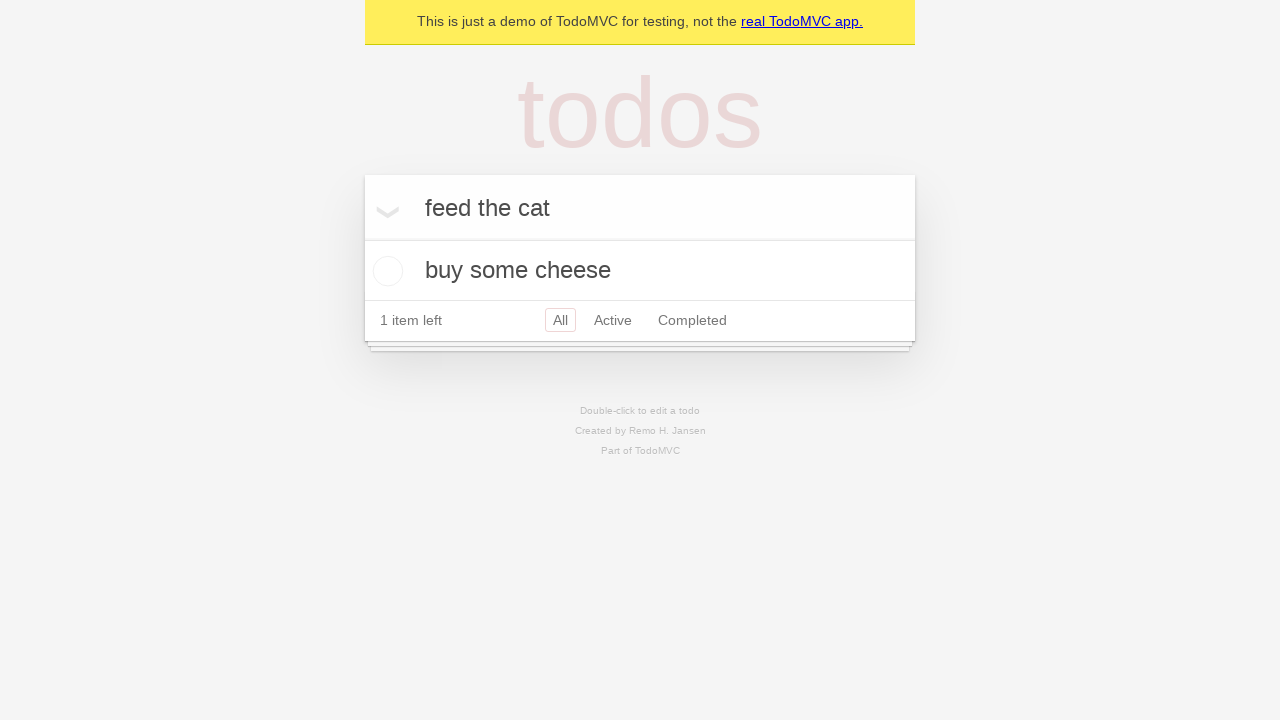

Pressed Enter to create todo 'feed the cat' on internal:attr=[placeholder="What needs to be done?"i]
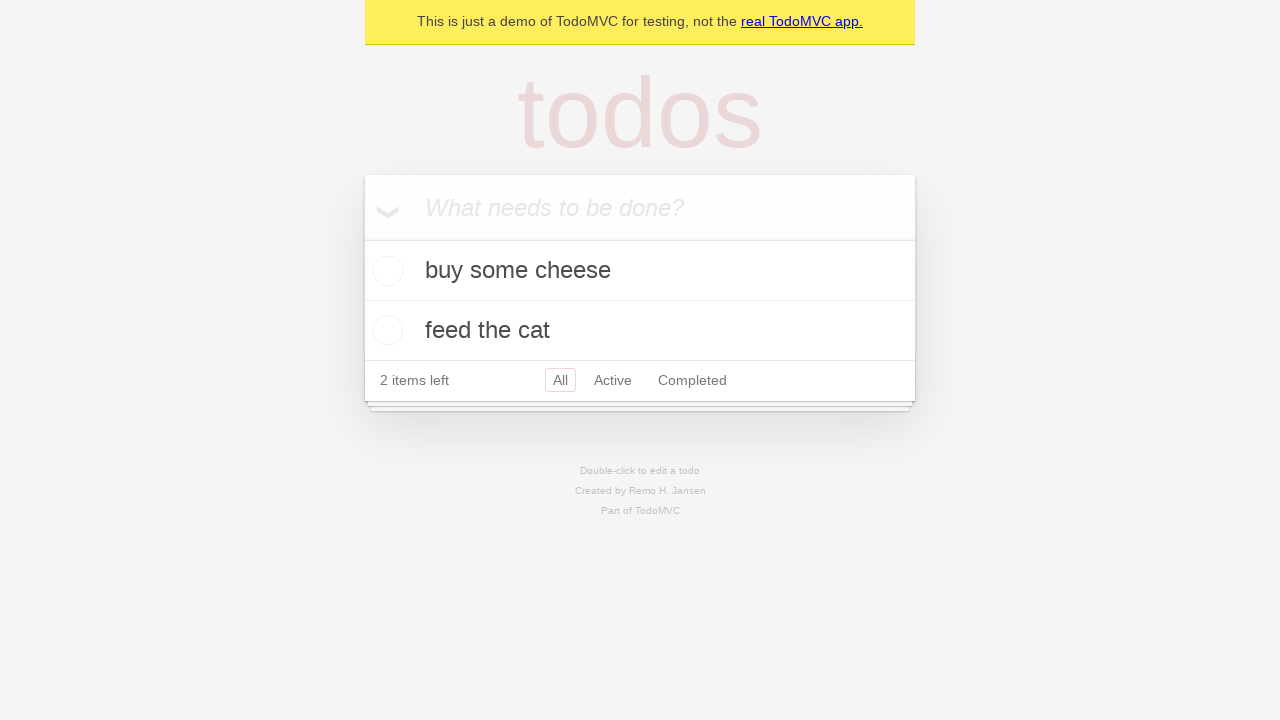

Filled todo input with 'book a doctors appointment' on internal:attr=[placeholder="What needs to be done?"i]
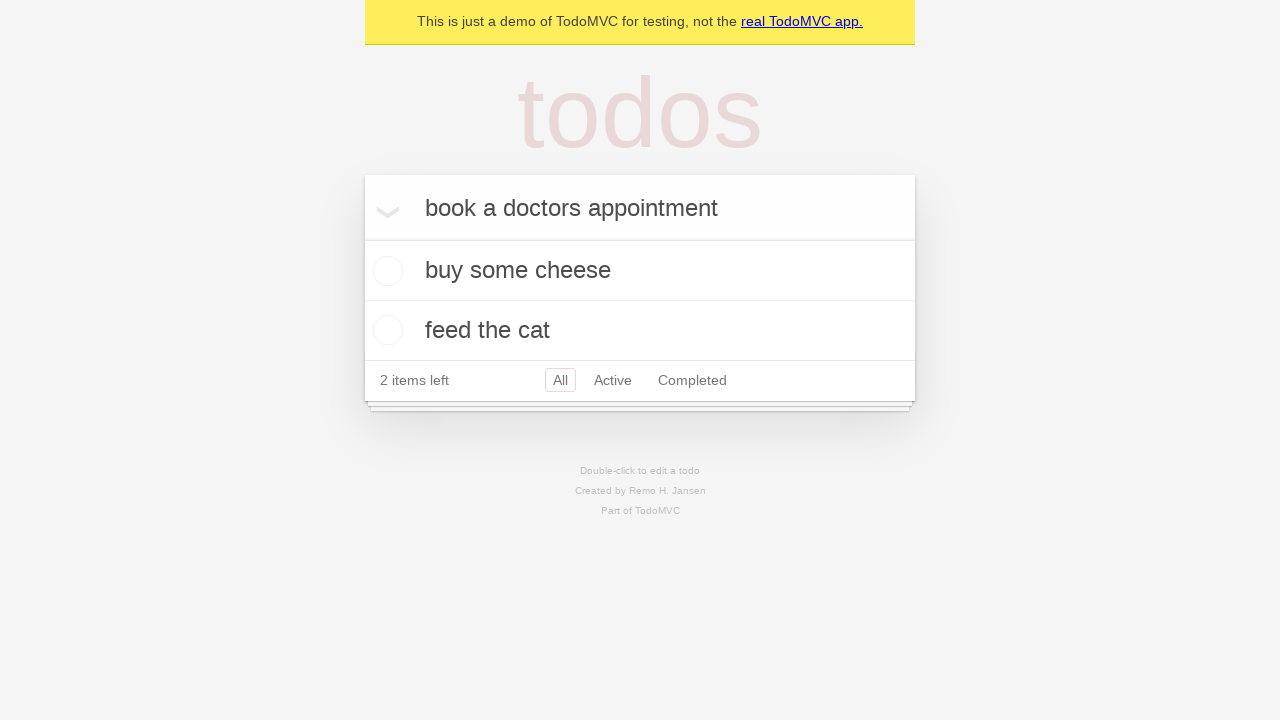

Pressed Enter to create todo 'book a doctors appointment' on internal:attr=[placeholder="What needs to be done?"i]
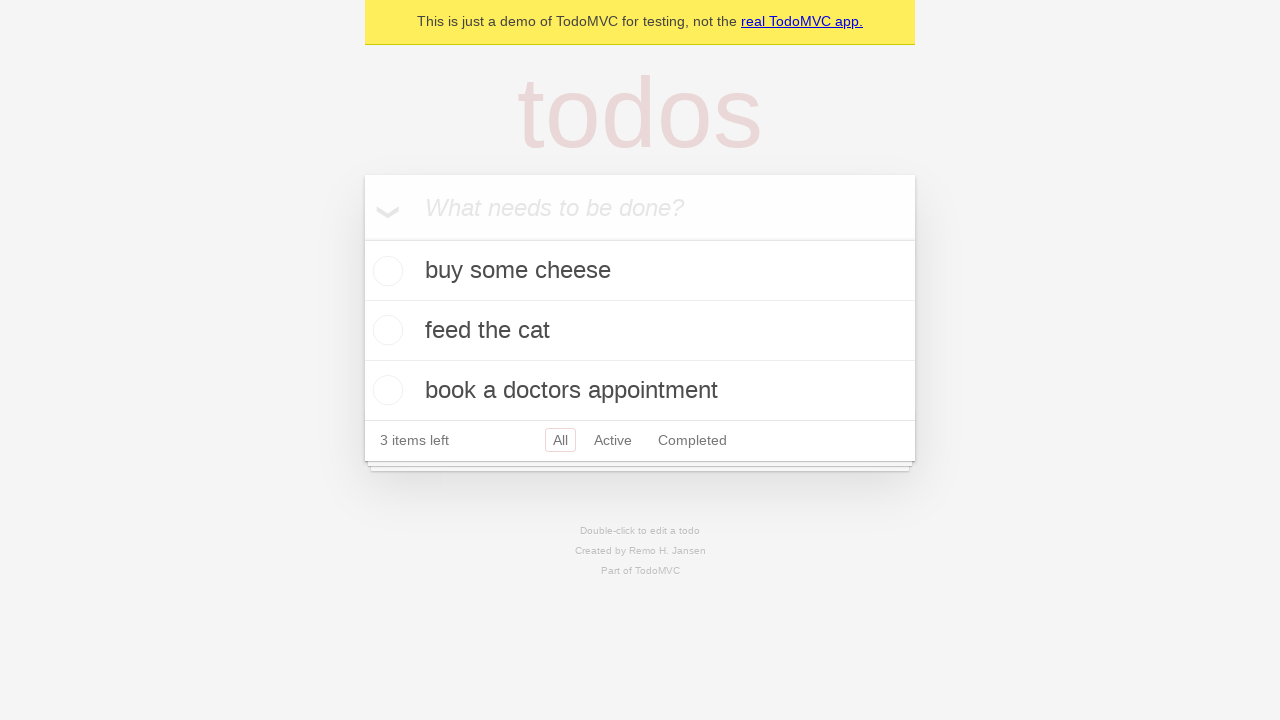

Clicked Active filter link at (613, 440) on internal:role=link[name="Active"i]
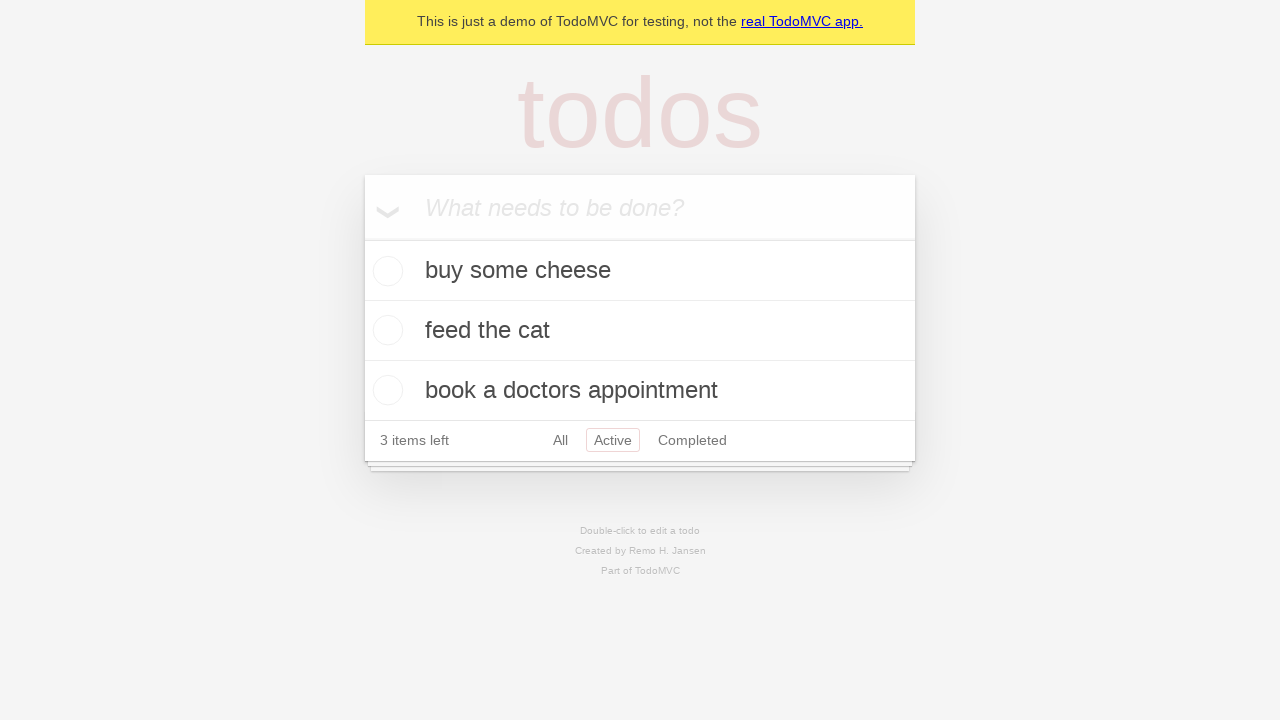

Clicked Completed filter link to verify highlight changes at (692, 440) on internal:role=link[name="Completed"i]
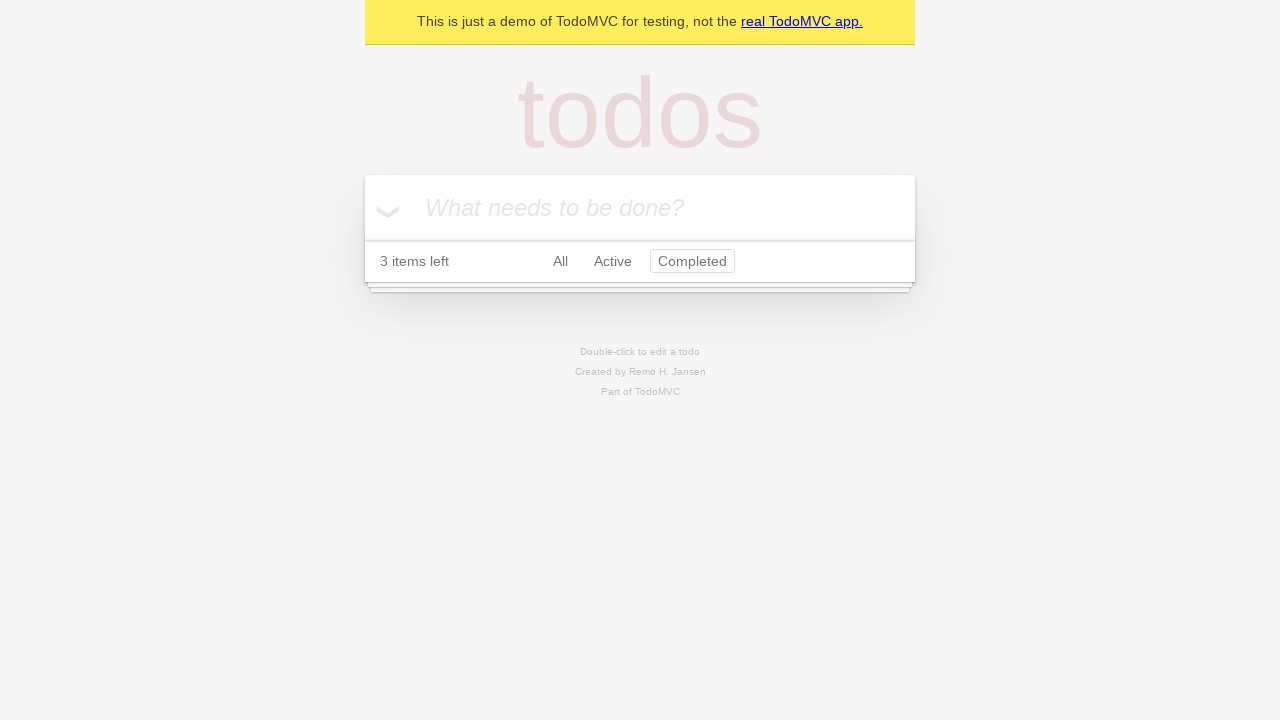

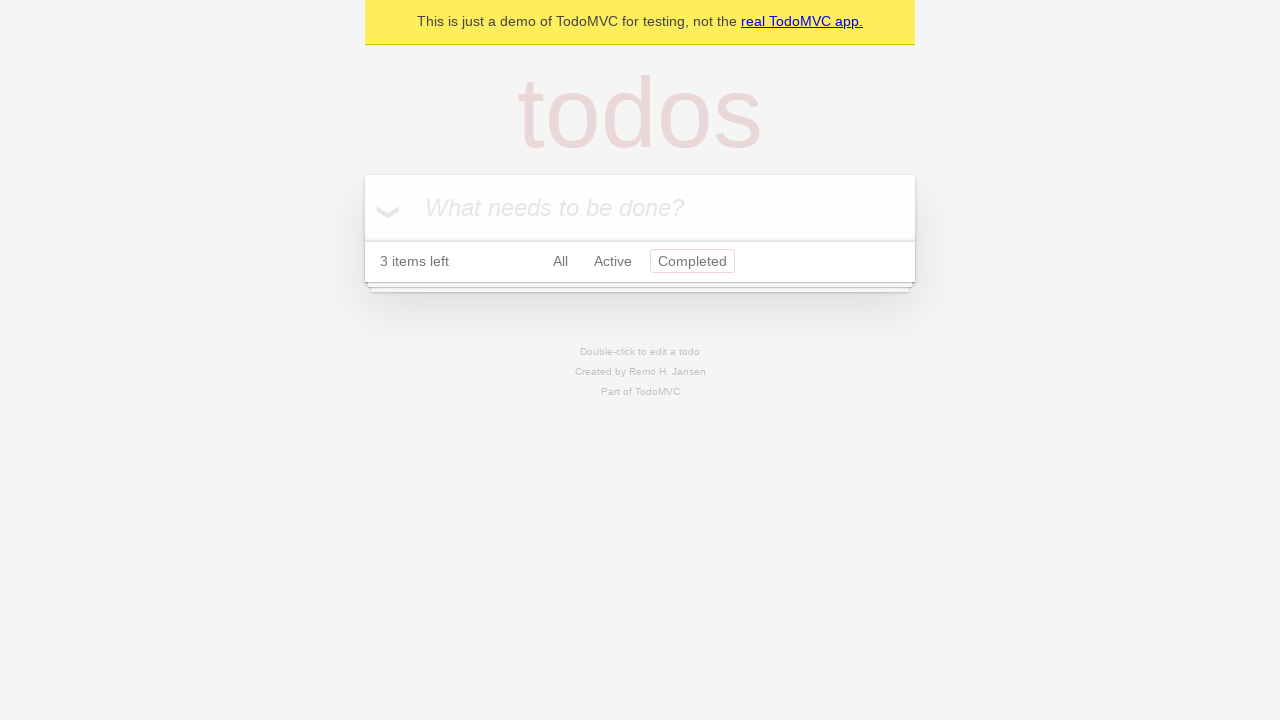